Tests drag and drop functionality on the jQuery UI demo page by dragging an element by offset and then dropping it onto a target element

Starting URL: https://jqueryui.com/droppable/

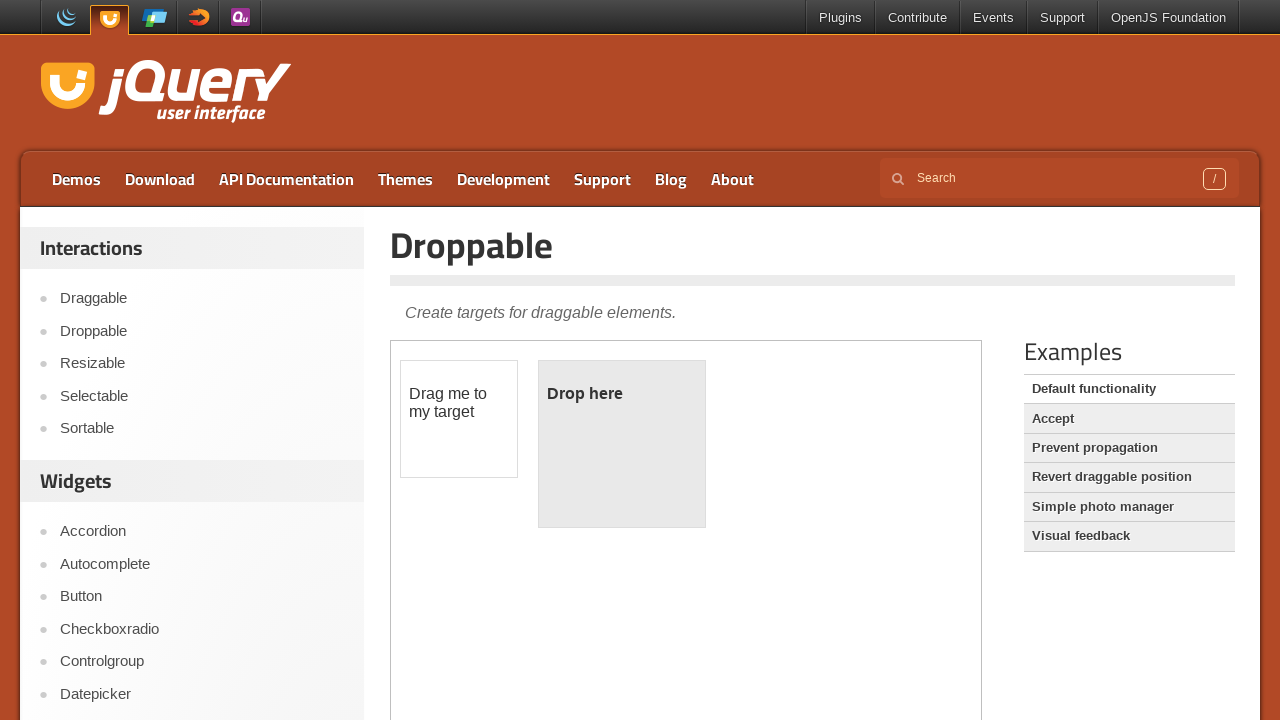

Located the demo iframe
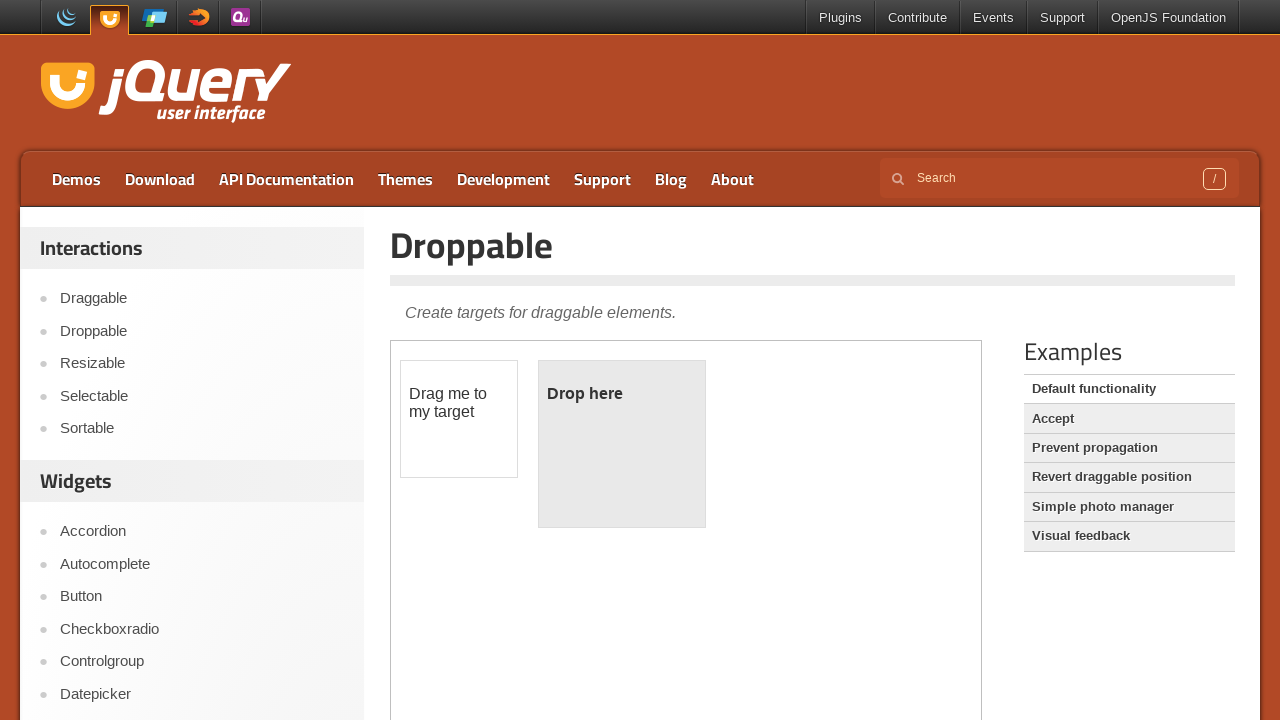

Located the draggable source element
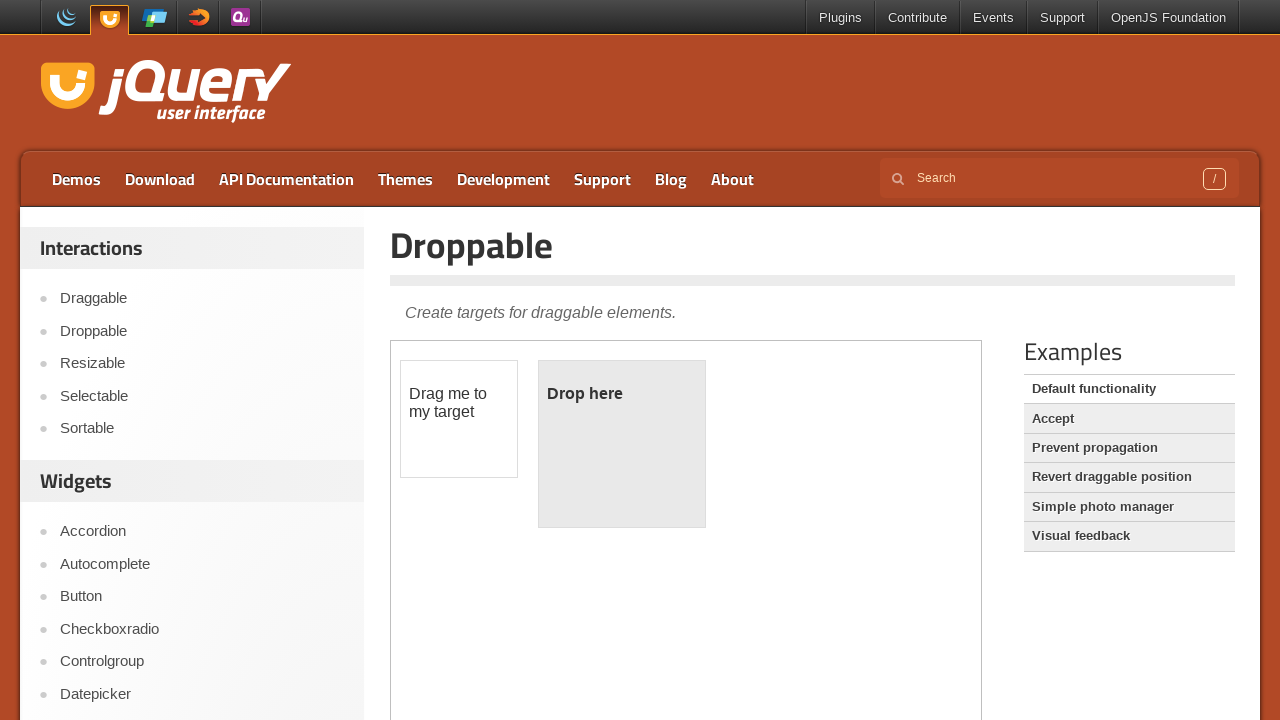

Located the droppable target element
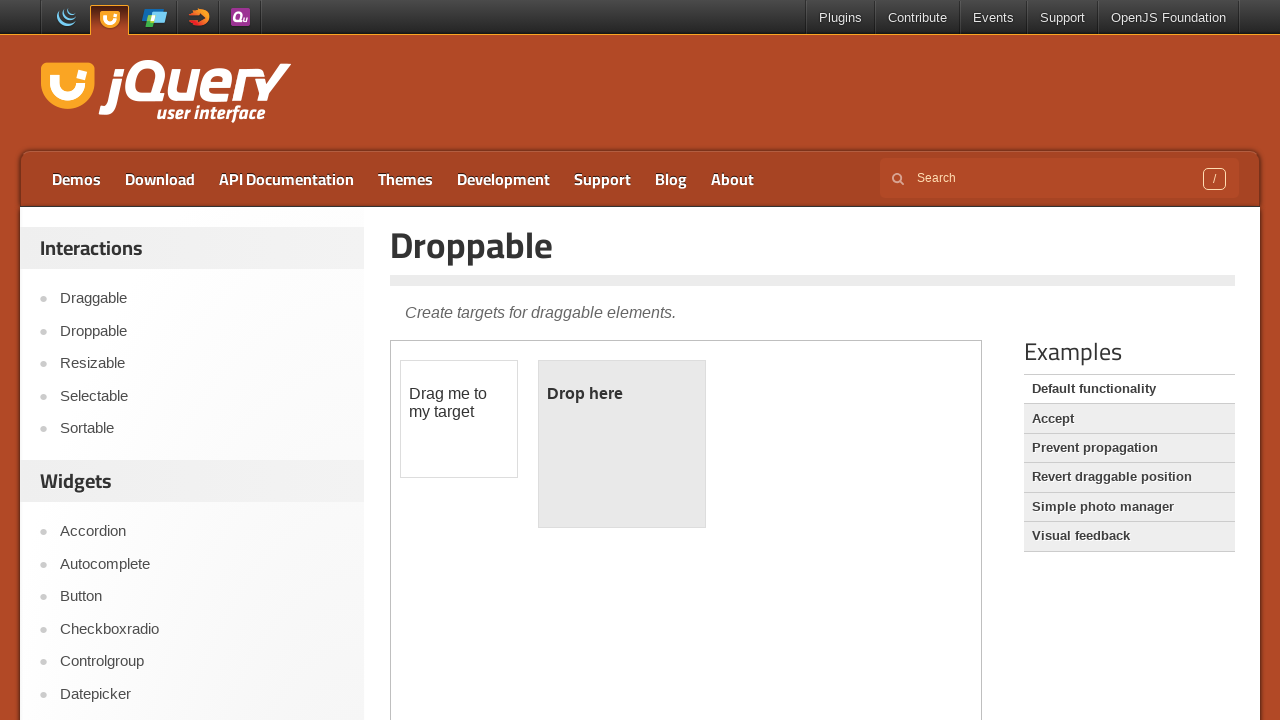

Dragged source element by offset (100, 100) at (501, 461)
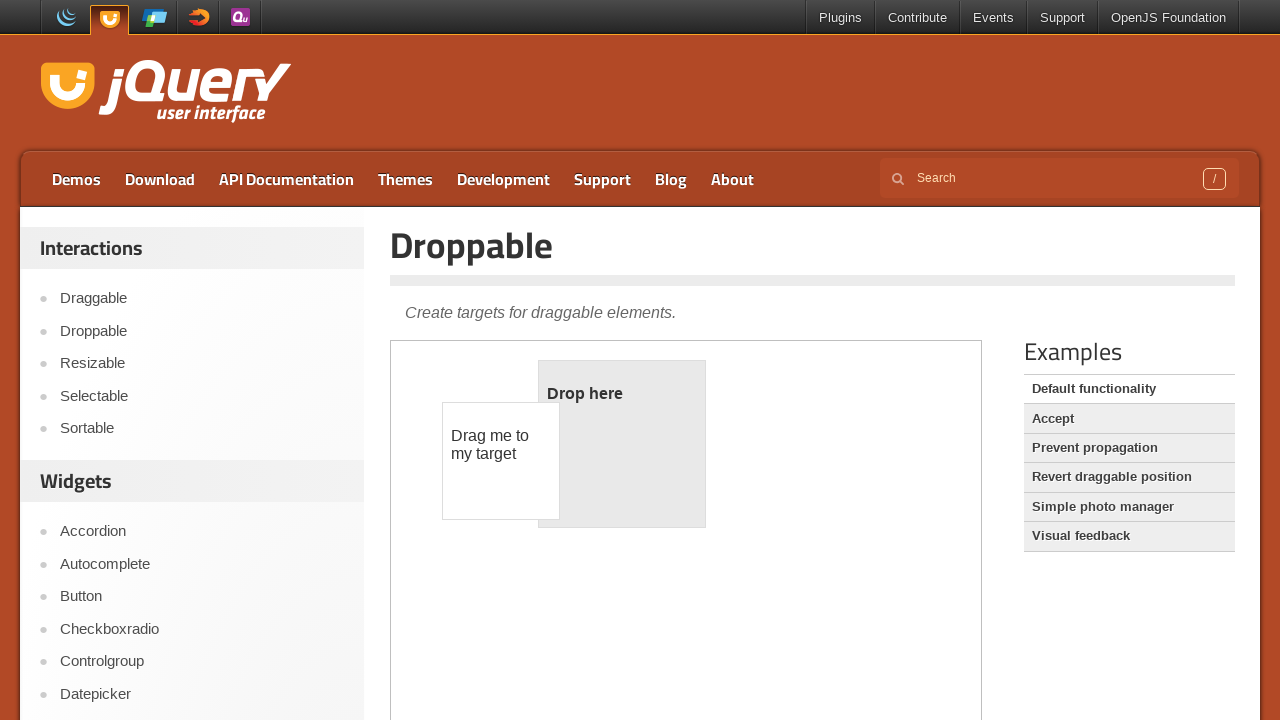

Successfully dragged and dropped source element onto target element at (622, 444)
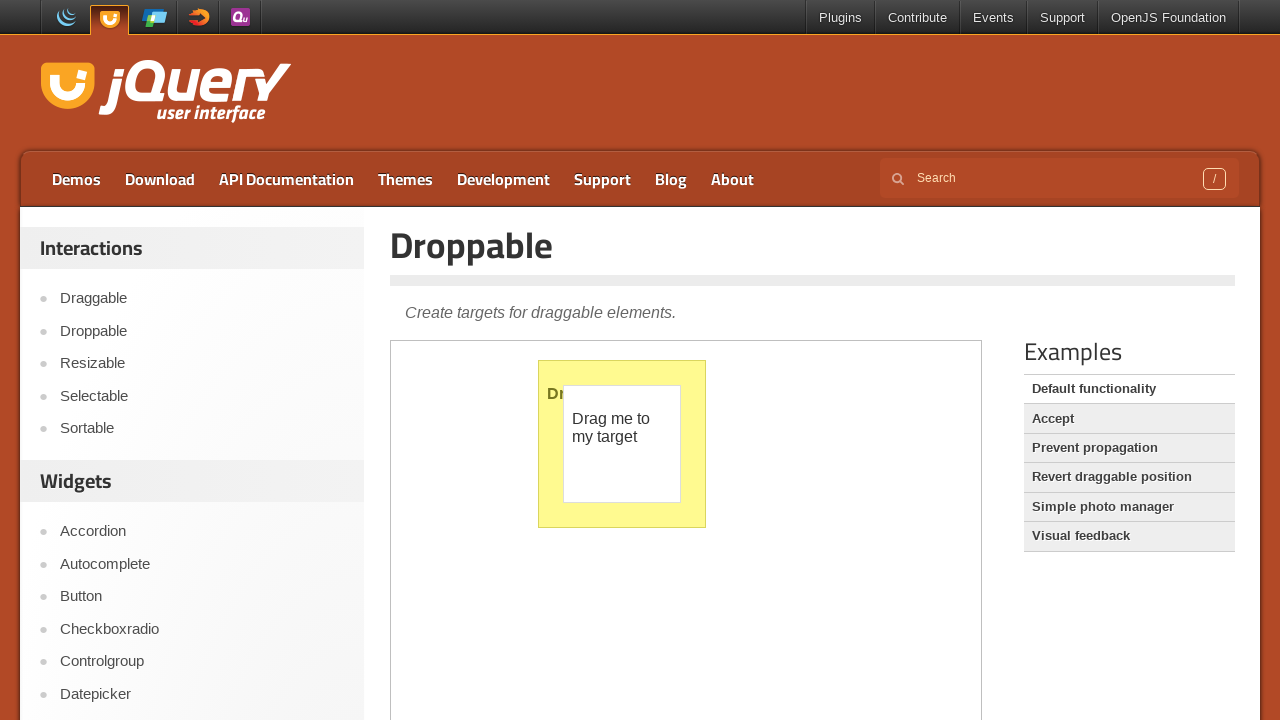

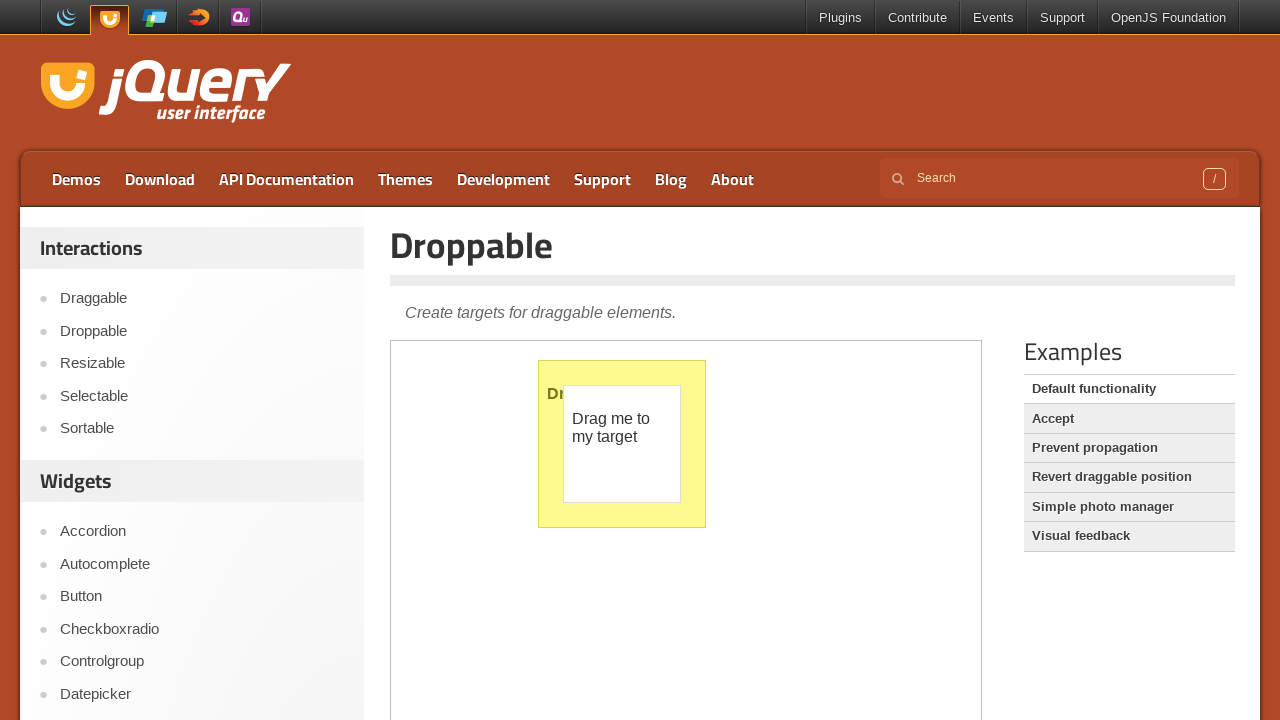